Tests infinite scrolling within a frame by navigating to the UI Testing Concepts section, accessing the Within The Frame infinite scroll demo, switching to the frame, and scrolling.

Starting URL: https://demoapps.qspiders.com/

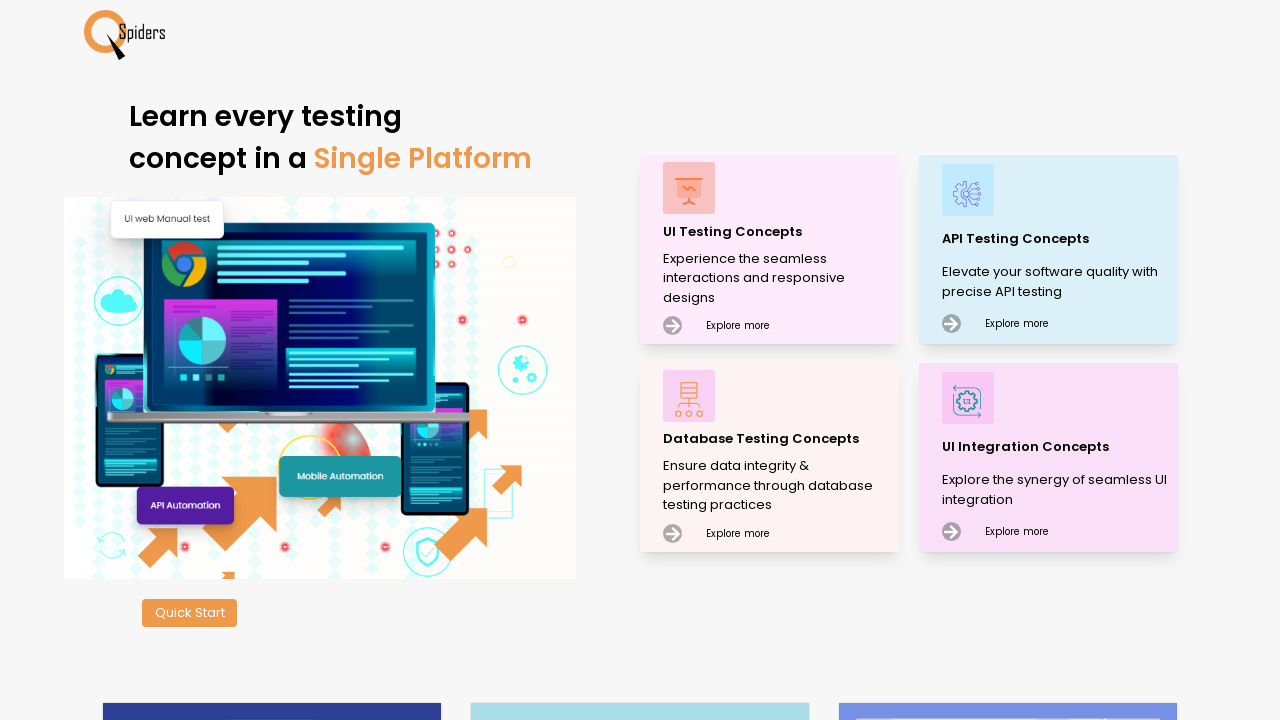

Clicked on UI Testing Concepts section at (778, 232) on xpath=//p[text()='UI Testing Concepts']
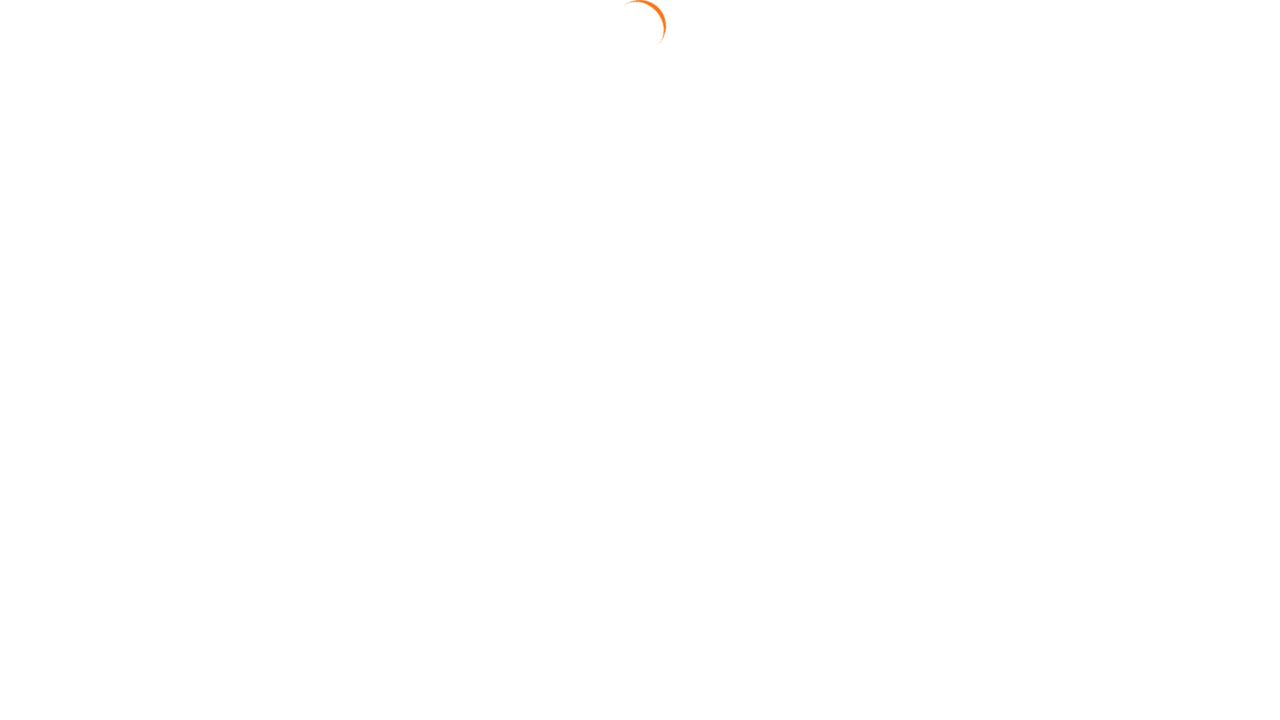

Clicked on first Scroll section at (36, 579) on (//section[text()='Scroll'])[1]
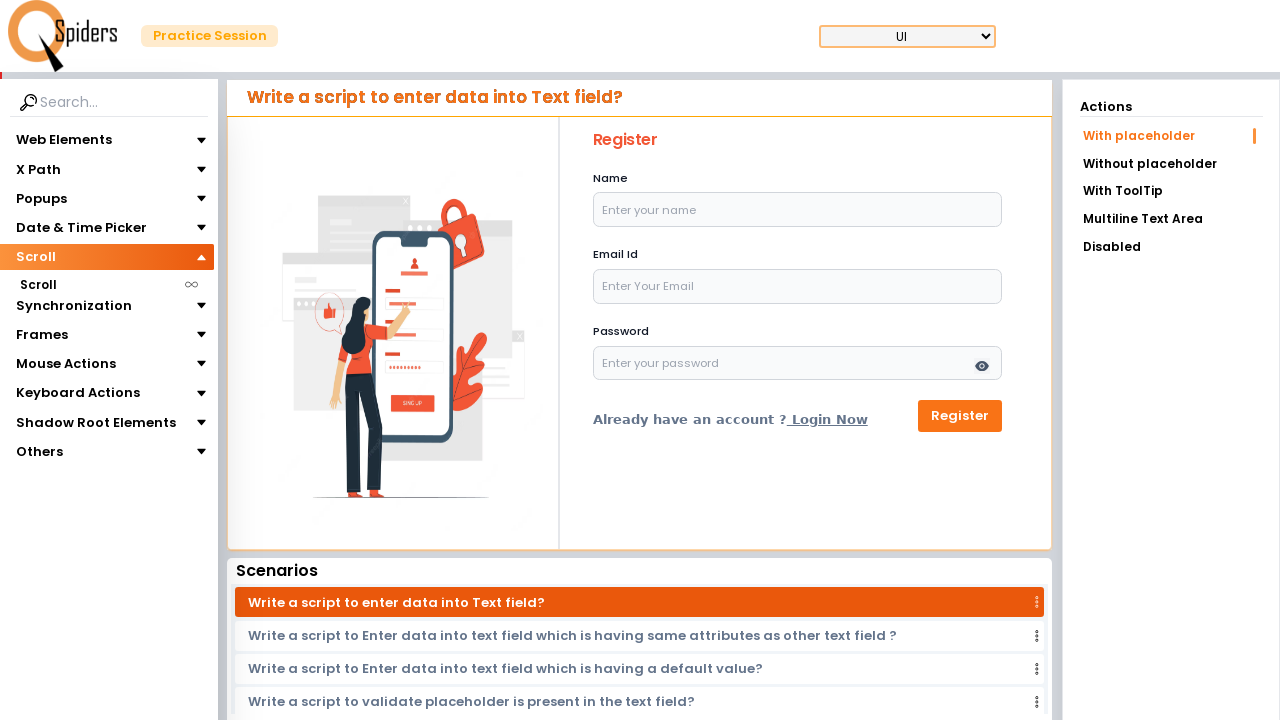

Clicked on second Scroll section at (38, 285) on (//section[text()='Scroll'])[2]
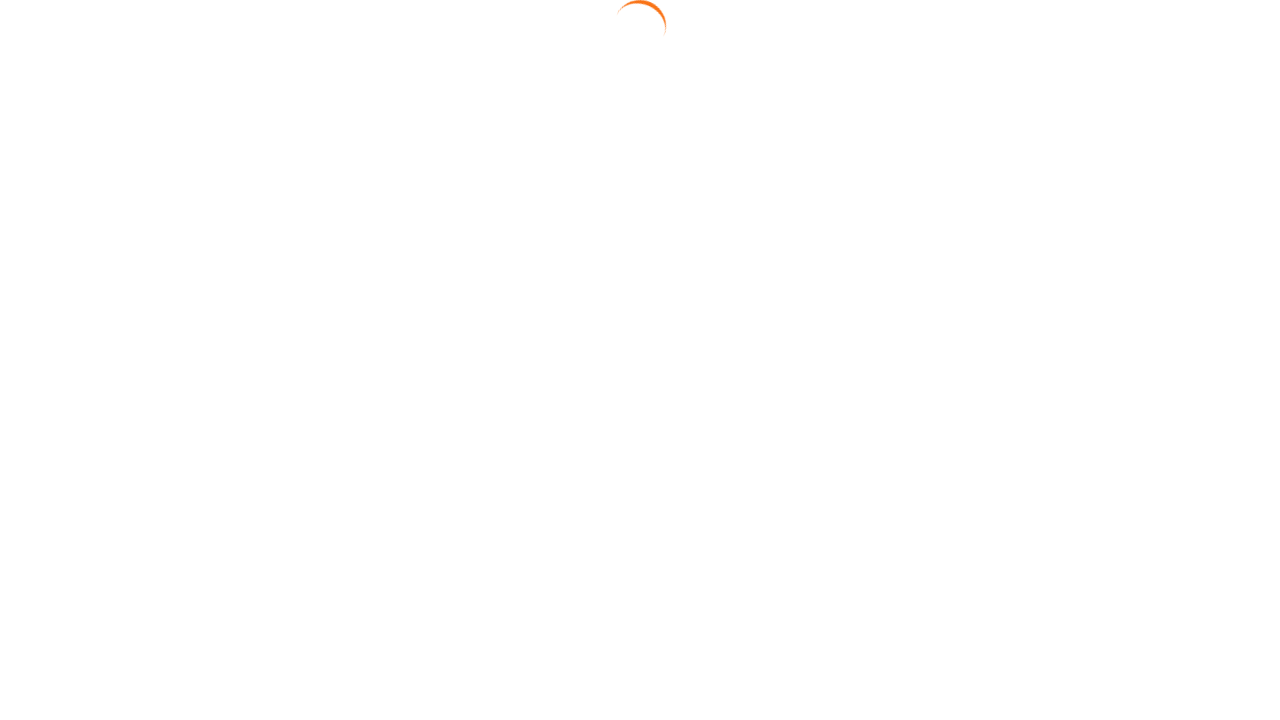

Clicked on Within The Frame section at (1135, 249) on xpath=//section[text()='Within The Frame']
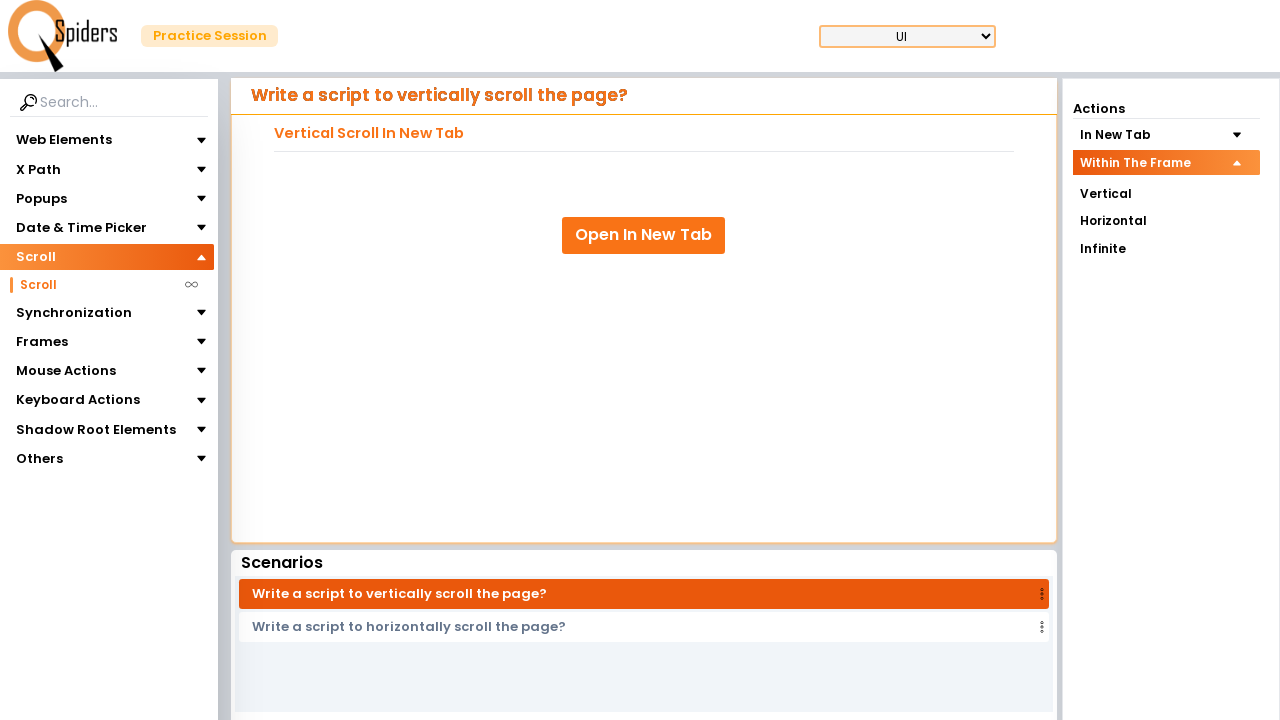

Clicked on the navigation link at (106, 285) on (//a[@aria-current='page'])[1]
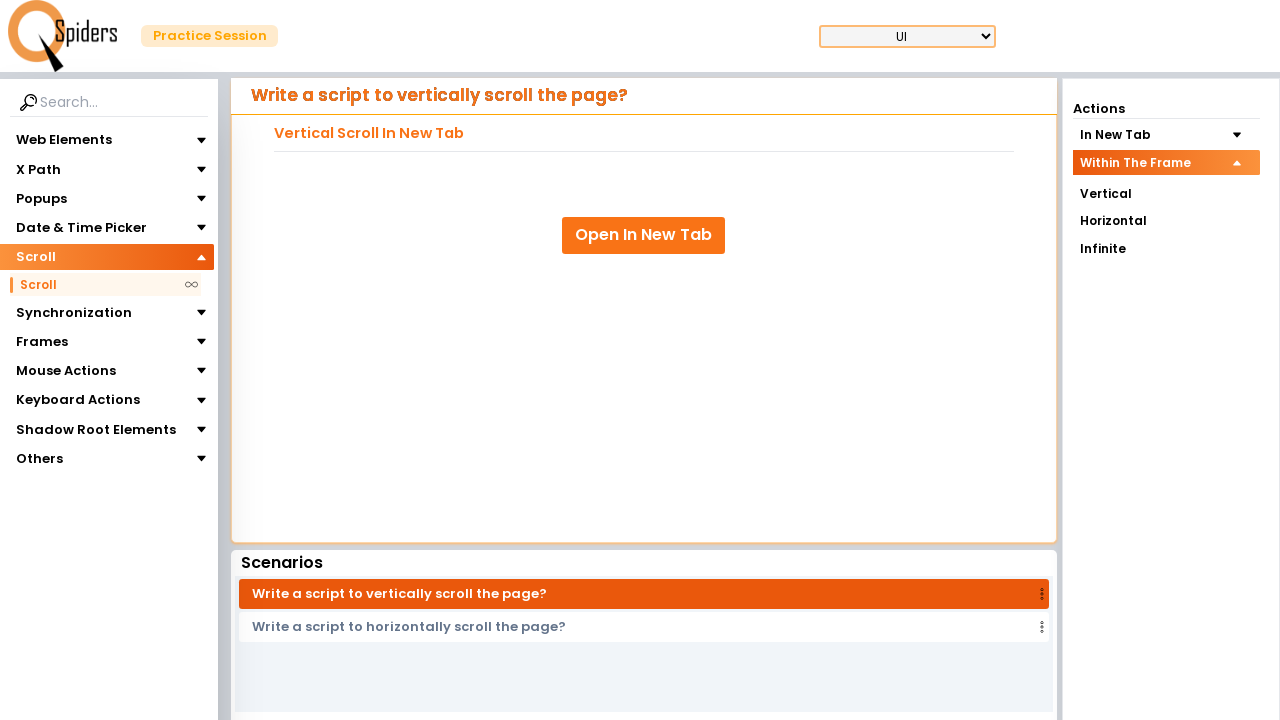

Located the iframe for Within The Frame demo
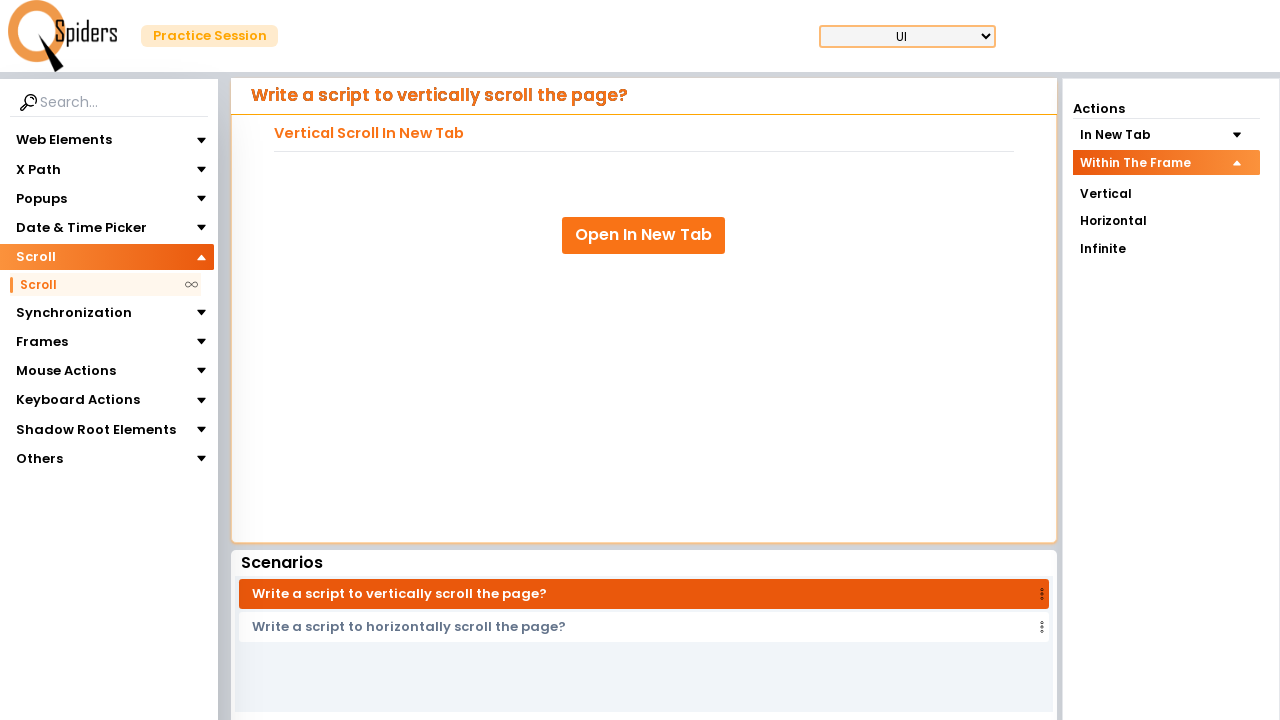

Scrolled down 6000 pixels to test infinite scrolling within frame
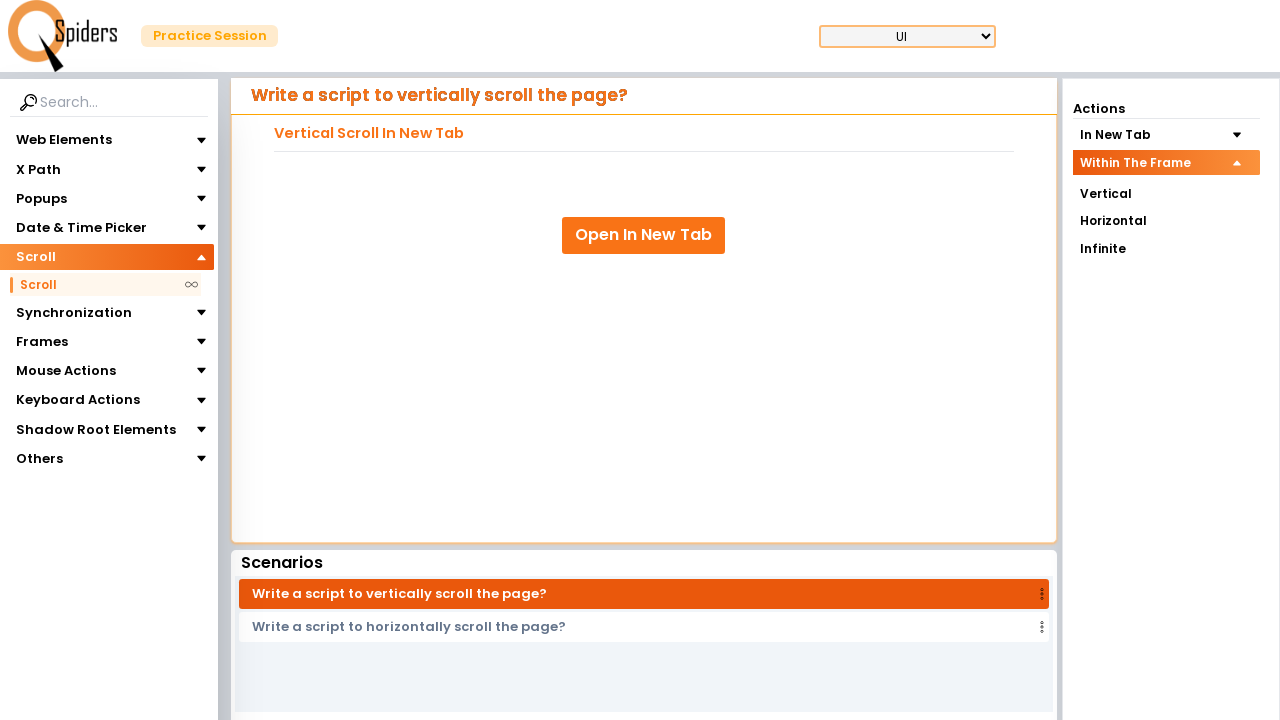

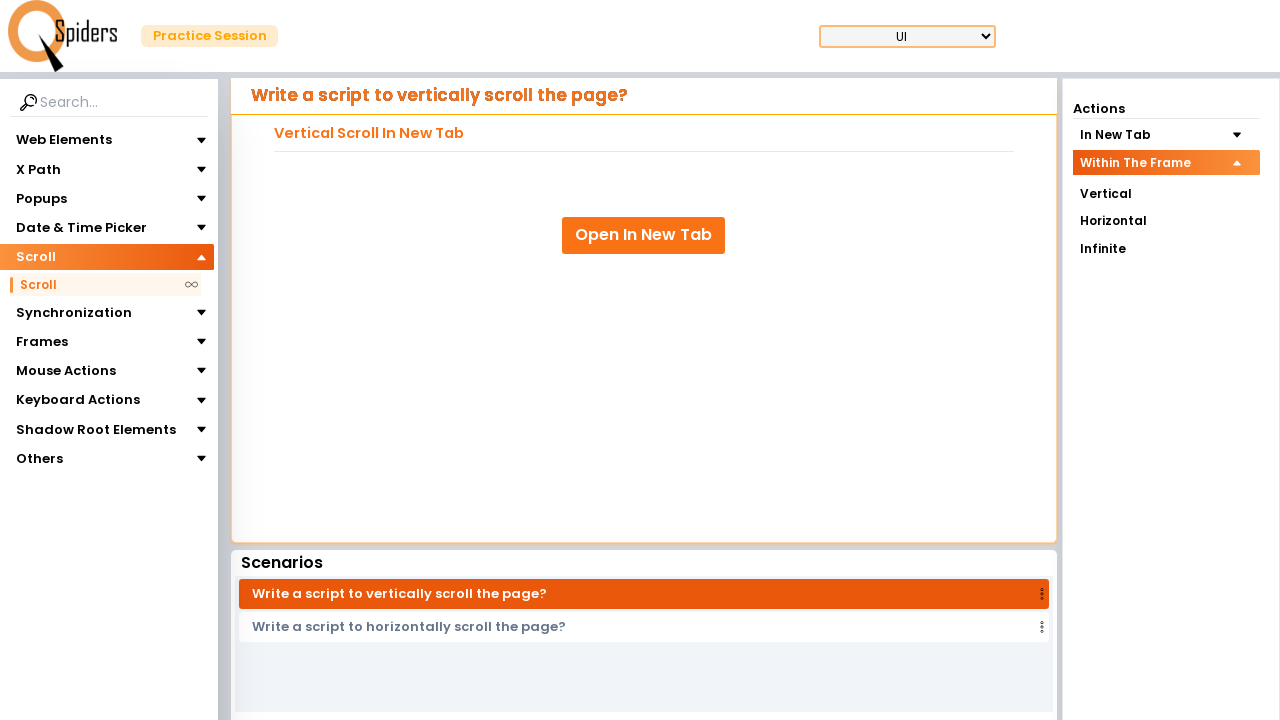